Navigates to the Lakme India cosmetics website homepage and verifies it loads successfully

Starting URL: https://www.lakmeindia.com/

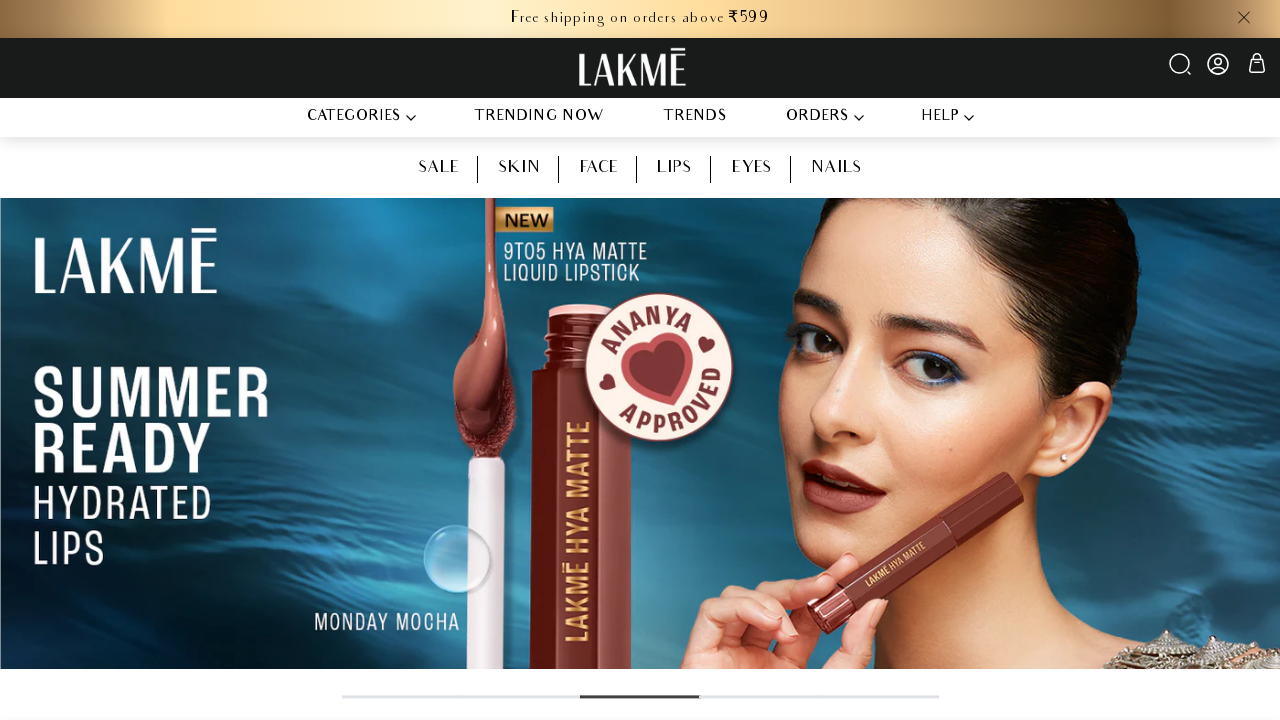

Navigated to Lakme India homepage
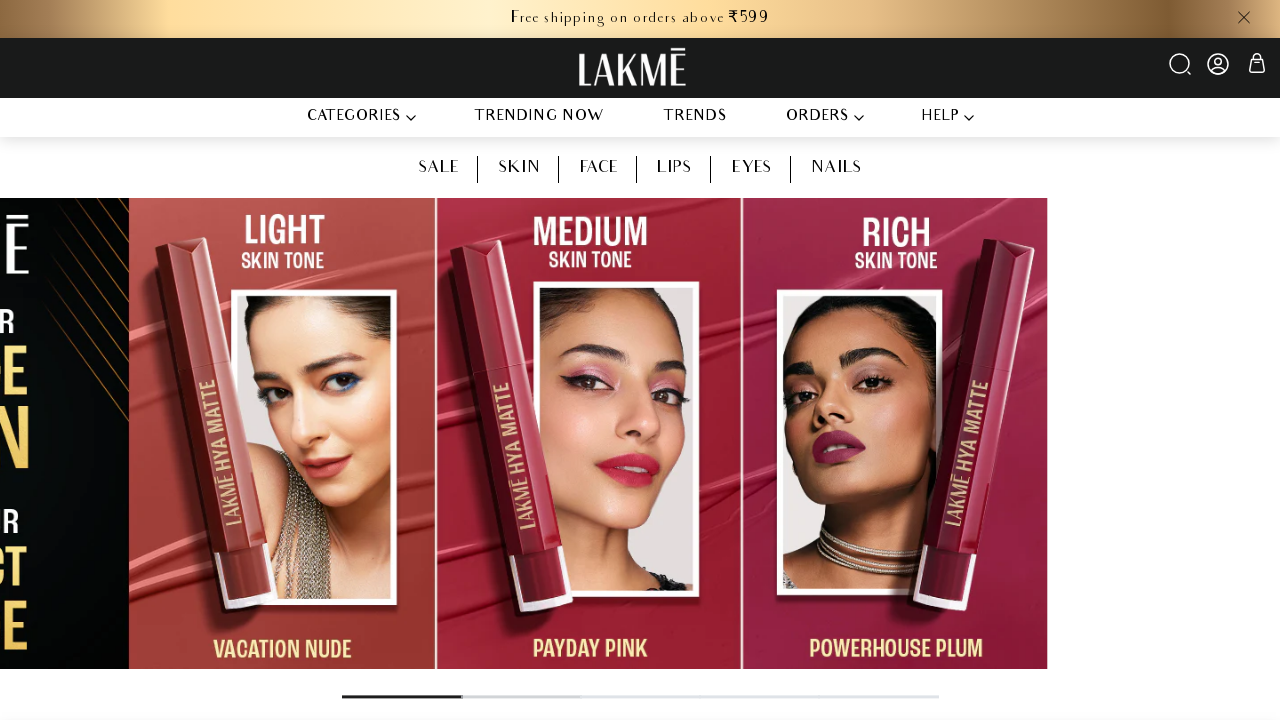

Waited for page DOM to load completely
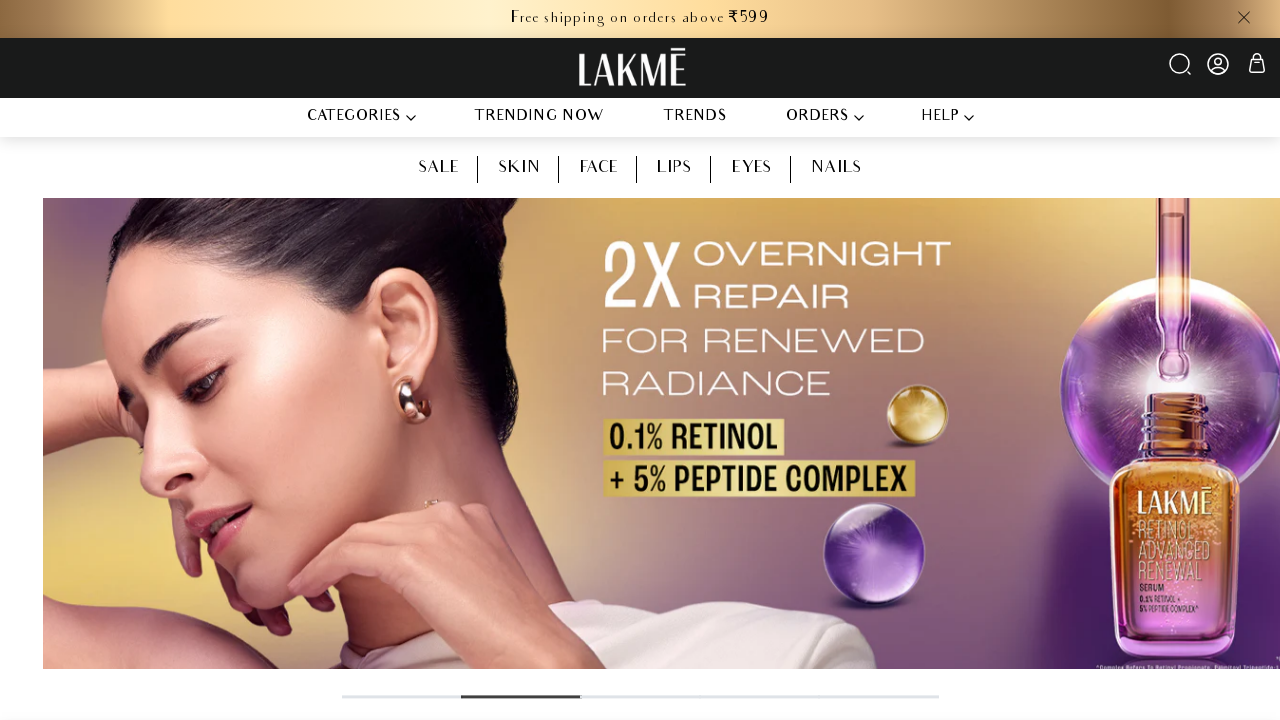

Verified homepage URL loaded successfully
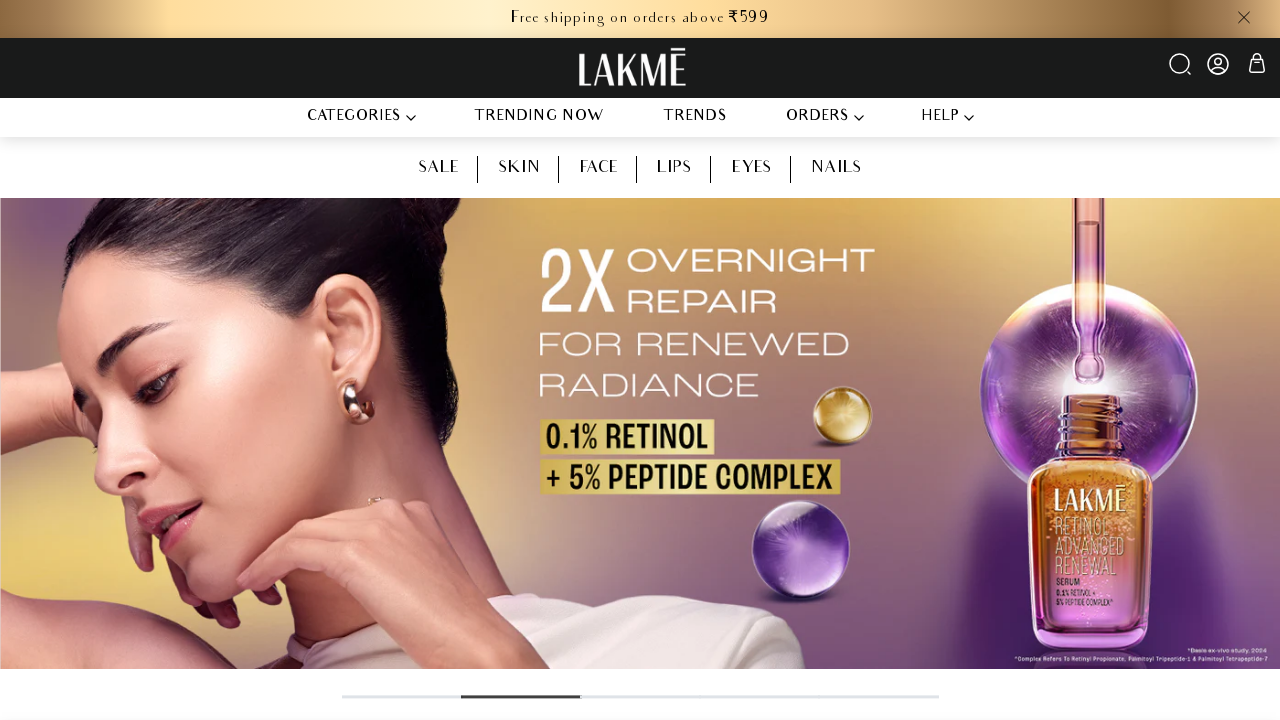

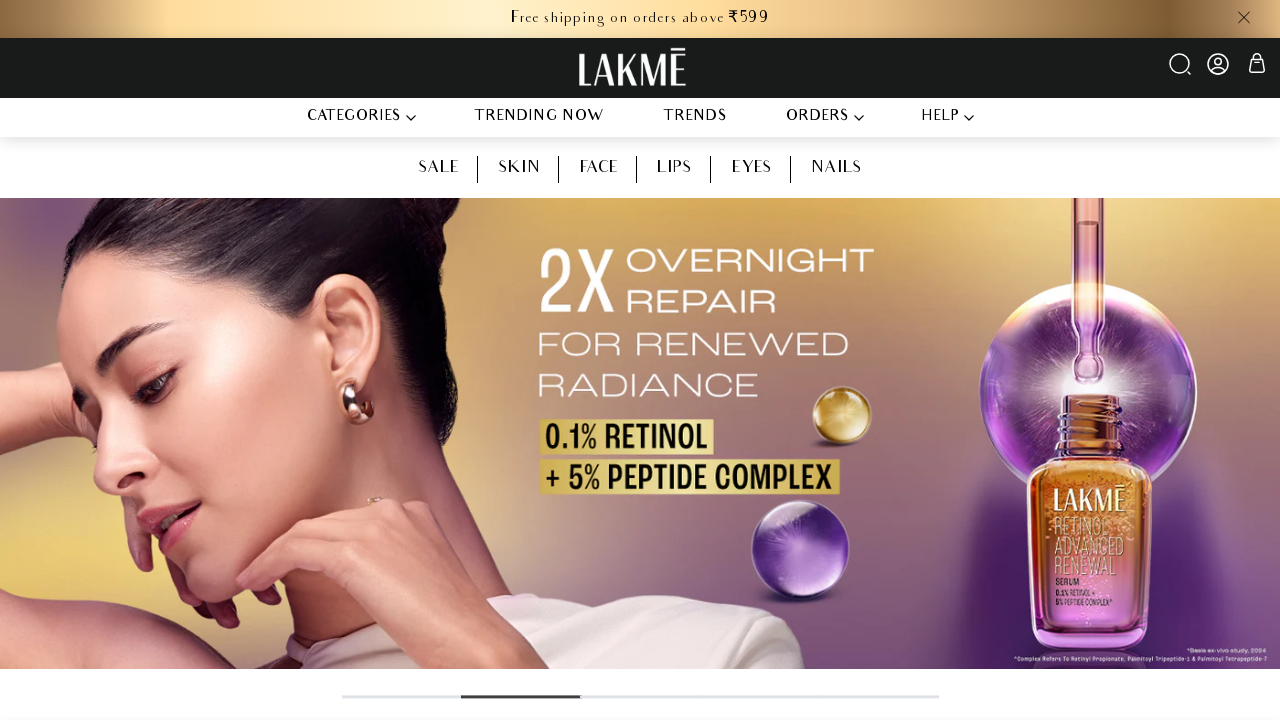